Tests complex XPath selectors to fill job title field and select years of experience

Starting URL: https://formy-project.herokuapp.com/form

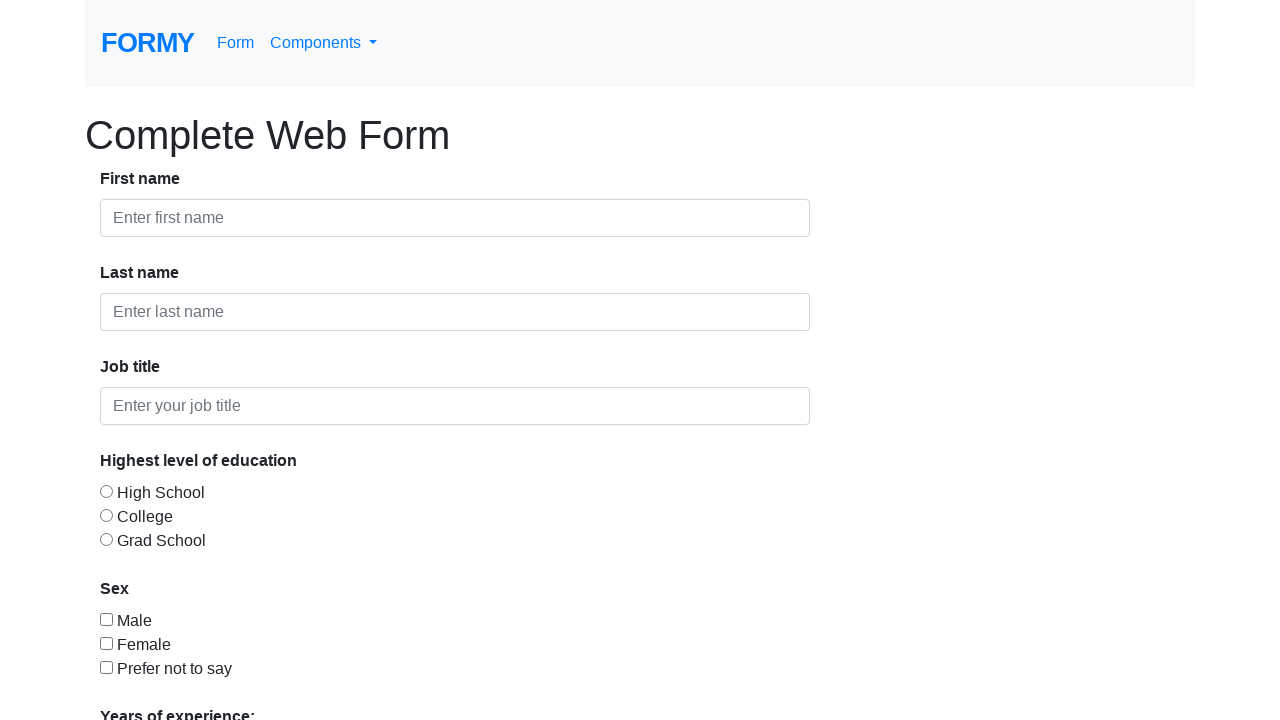

Filled job title field with 'QA Automation Tester' using complex XPath selector on //label[text()="Job title"]/parent::strong/following-sibling::input
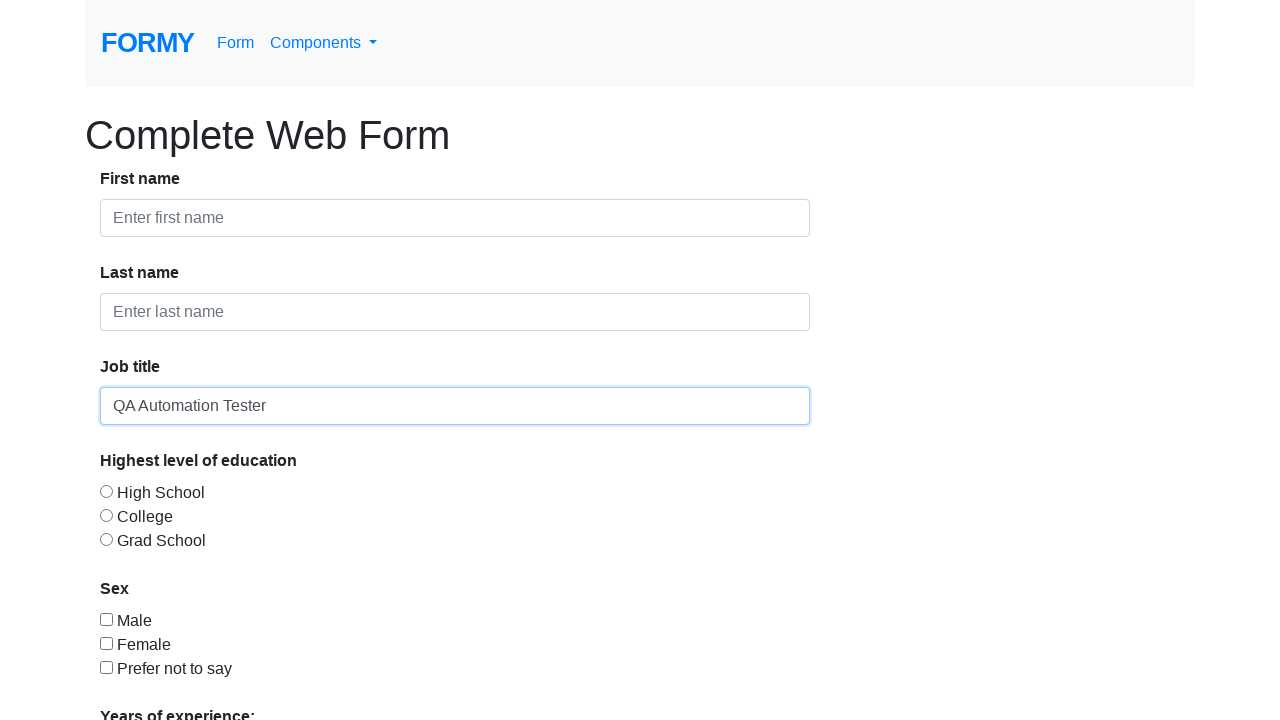

Selected '0-1' years of experience from dropdown menu on #select-menu
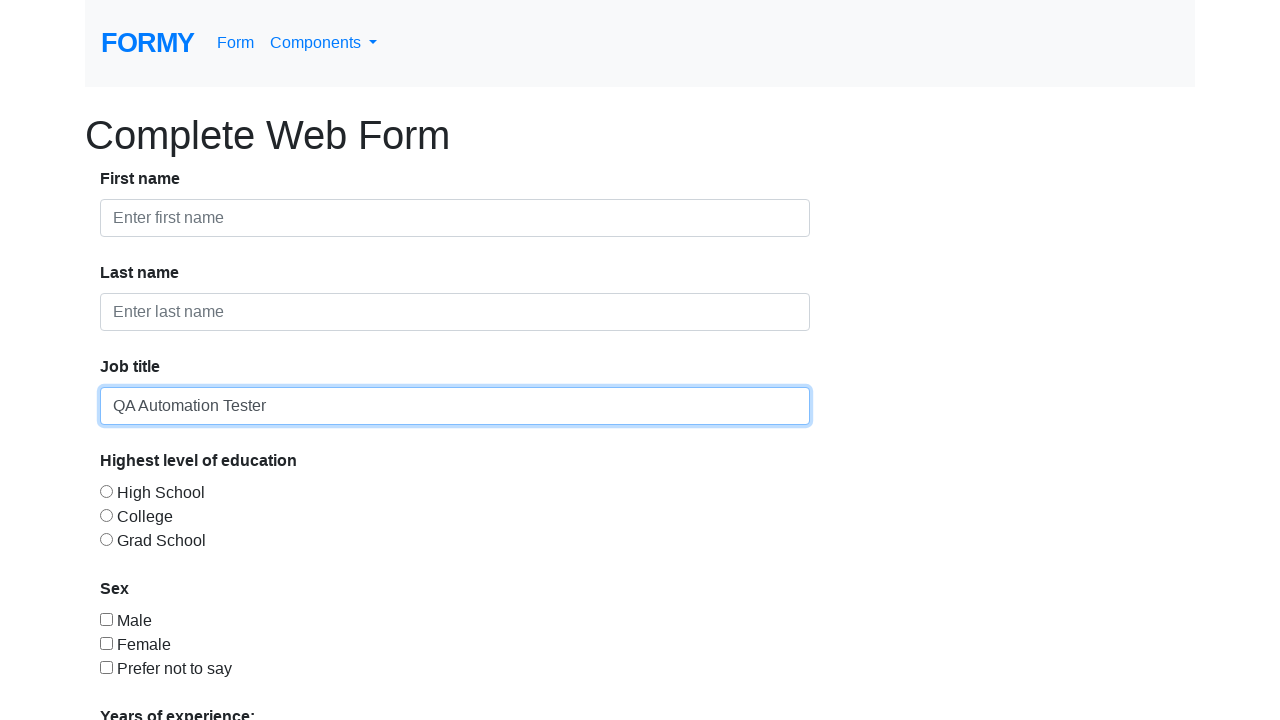

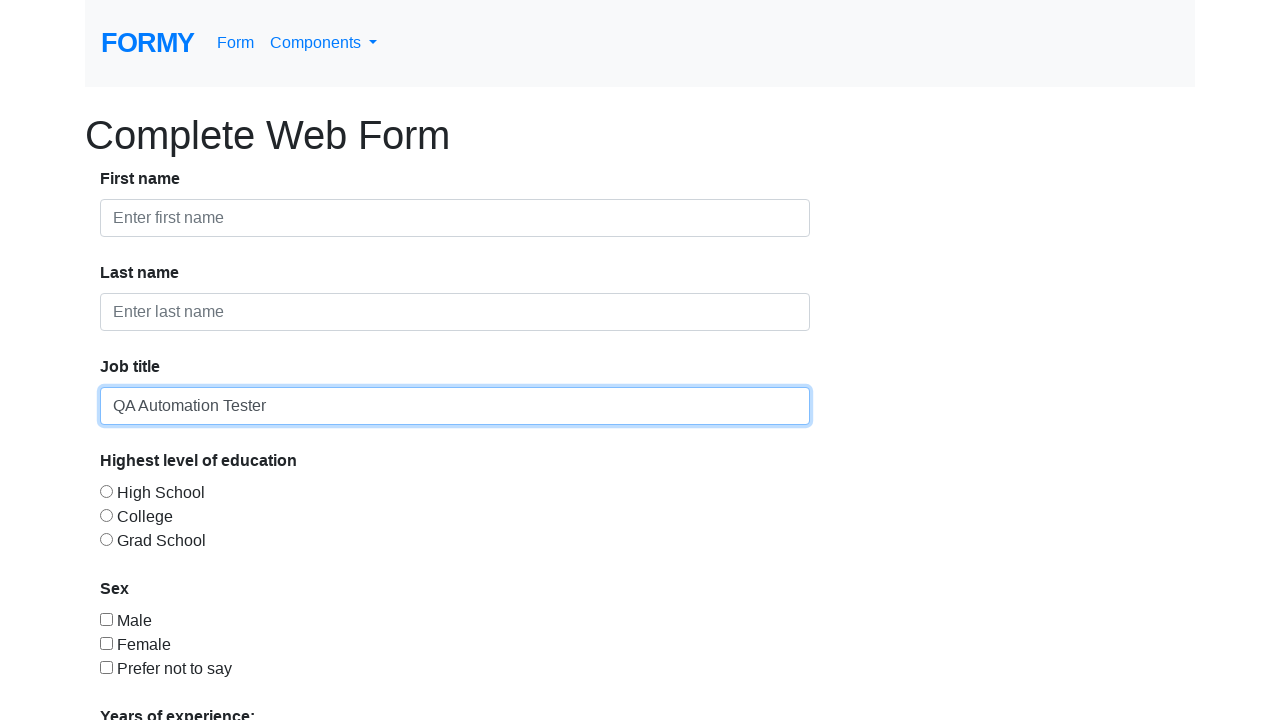